Tests closing a modal dialog by waiting for it to appear and clicking the close button in the modal footer

Starting URL: http://the-internet.herokuapp.com/entry_ad

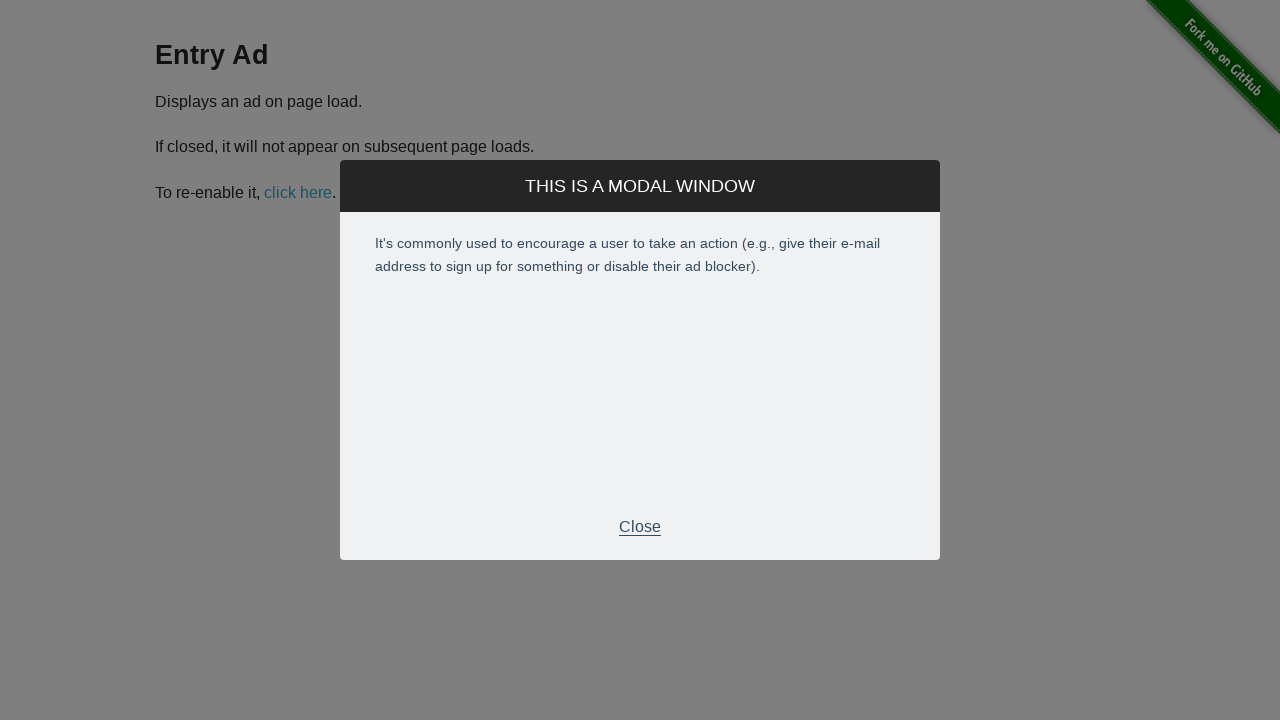

Entry ad modal footer became visible
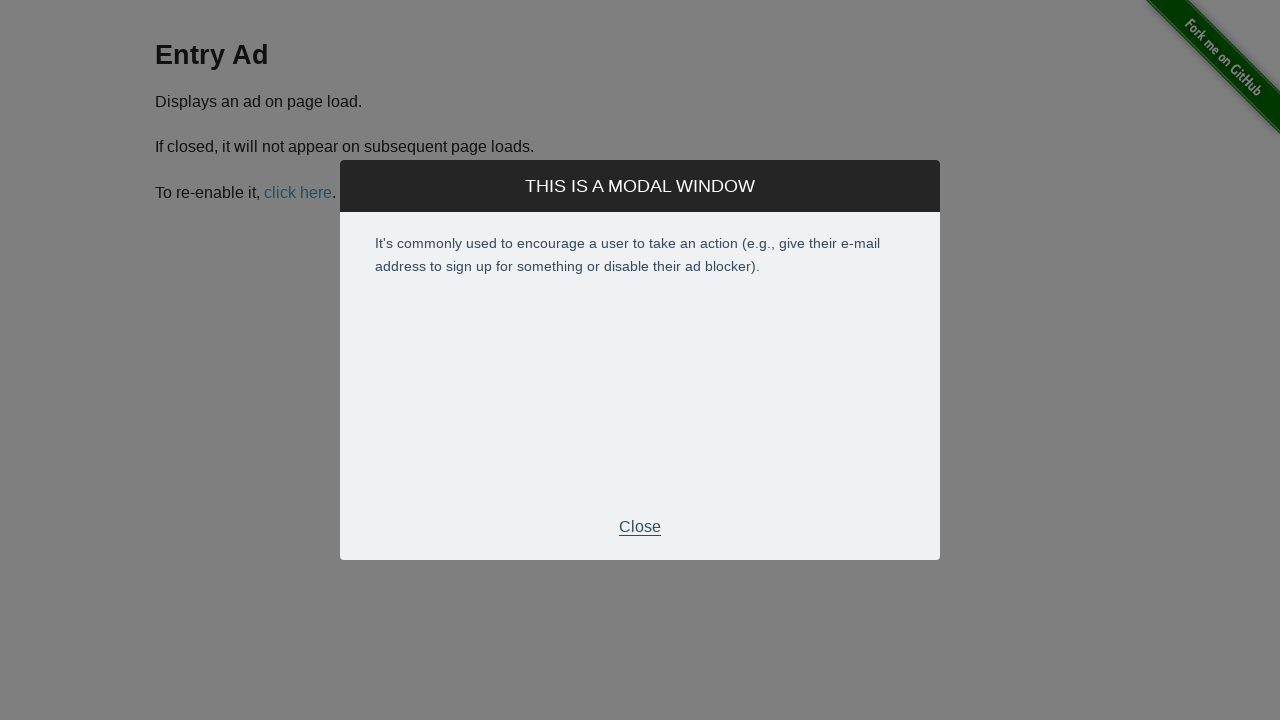

Clicked close button in modal footer to dismiss the modal at (640, 527) on .modal-footer
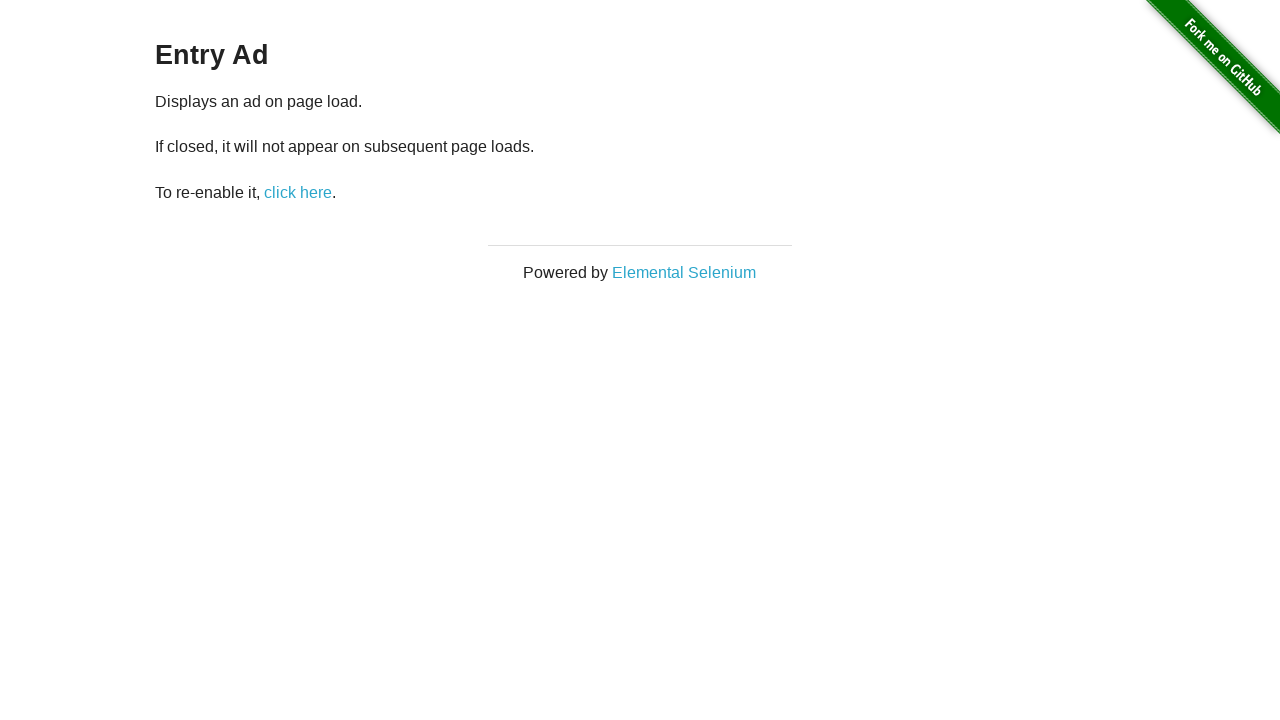

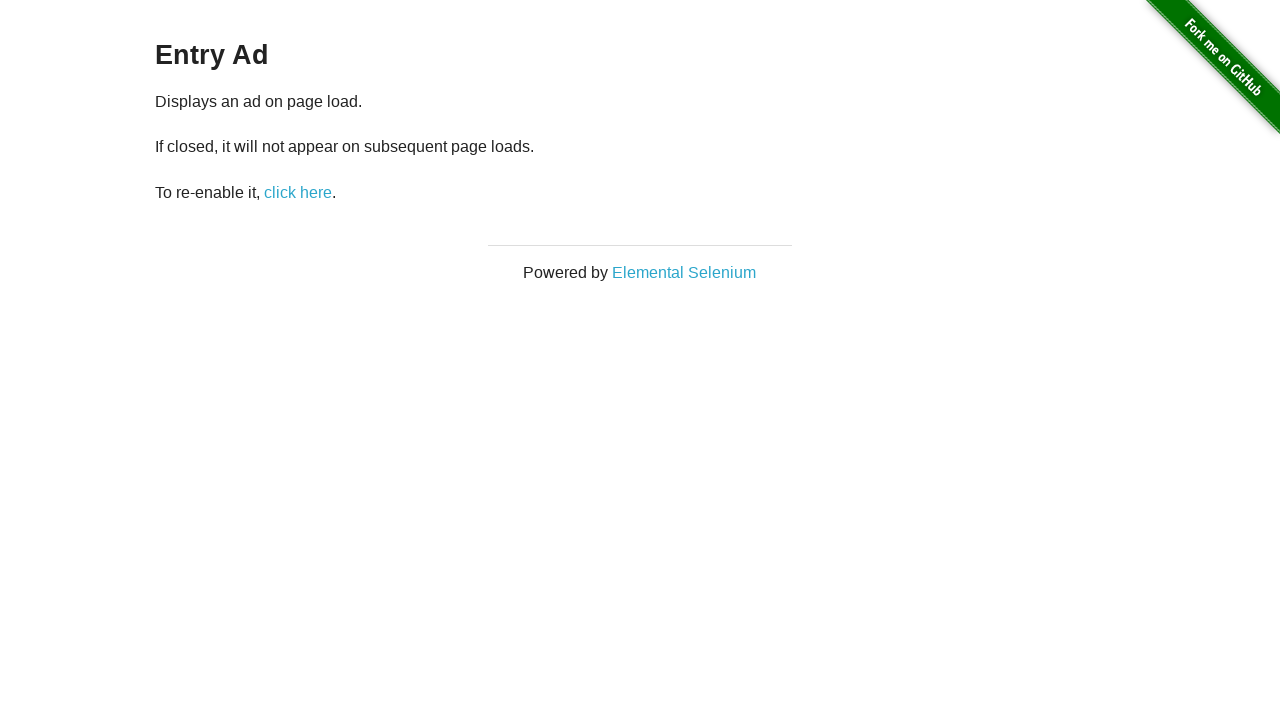